Tests right-click context menu functionality by performing a right-click on a designated area, verifying the alert message, then clicking a link that opens in a new tab and verifying the content on the new page.

Starting URL: https://the-internet.herokuapp.com/context_menu

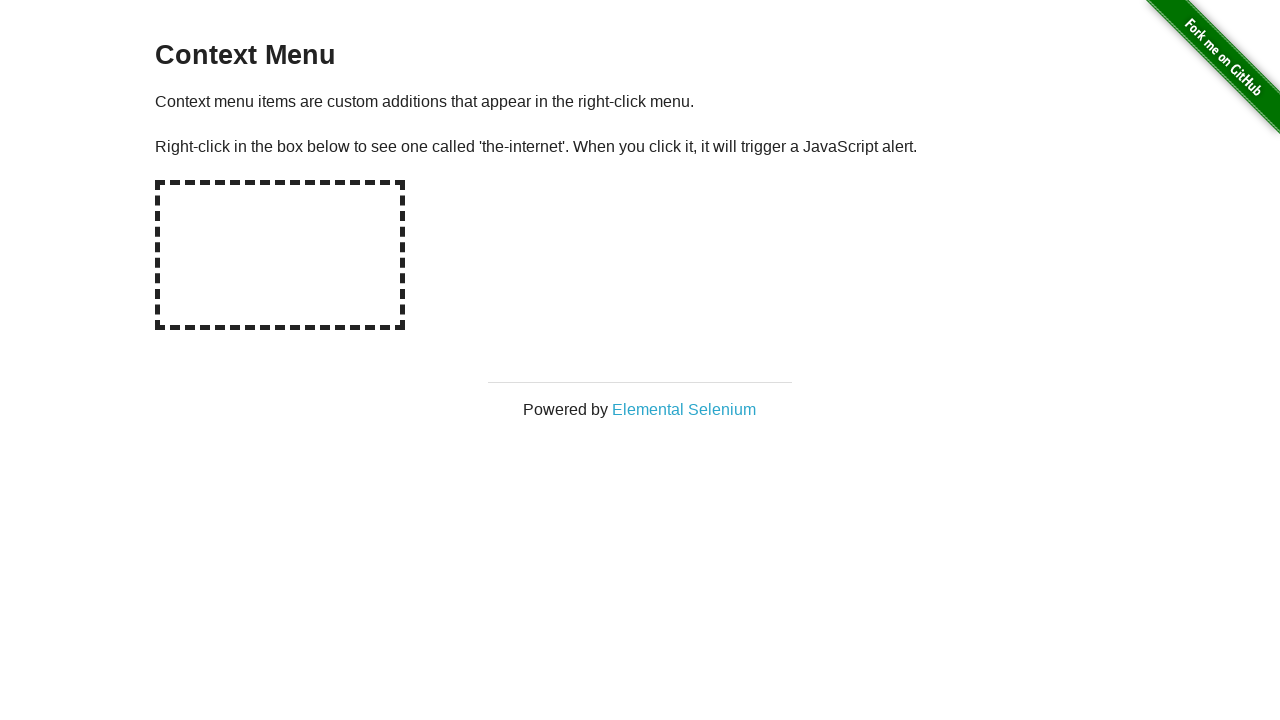

Right-clicked on the hot-spot area to trigger context menu at (280, 255) on #hot-spot
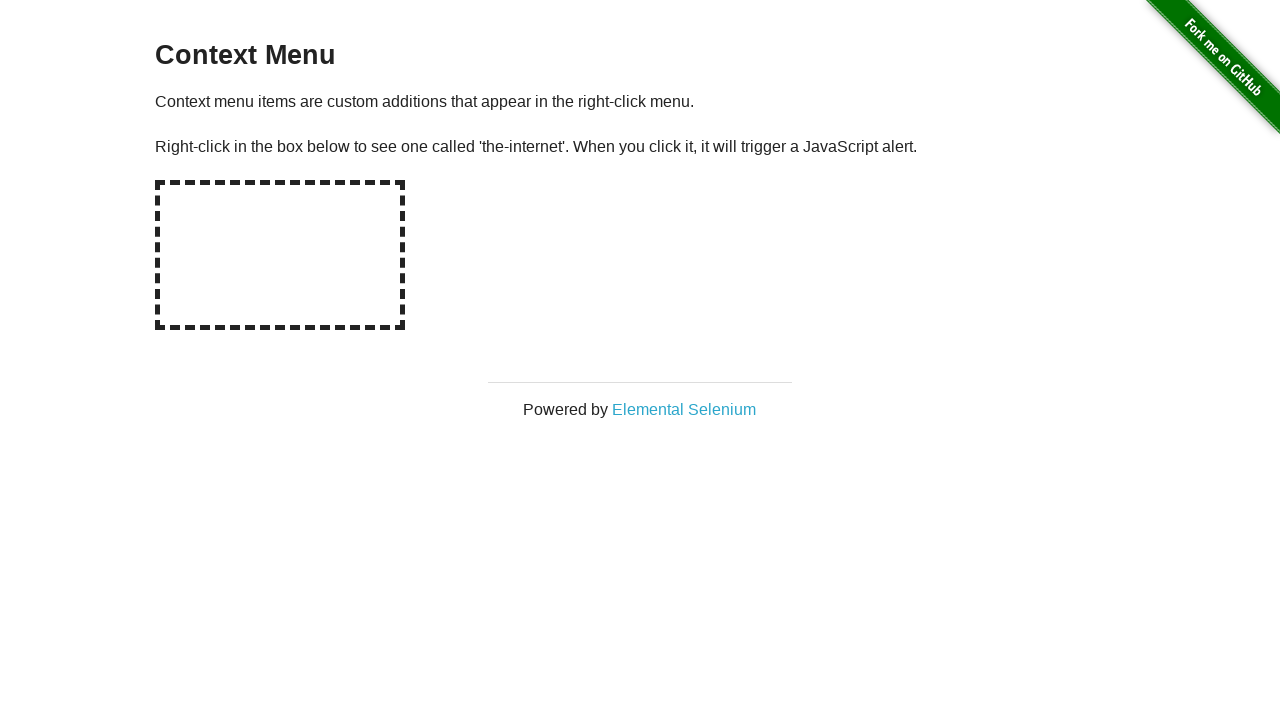

Right-clicked on hot-spot again to trigger dialog at (280, 255) on #hot-spot
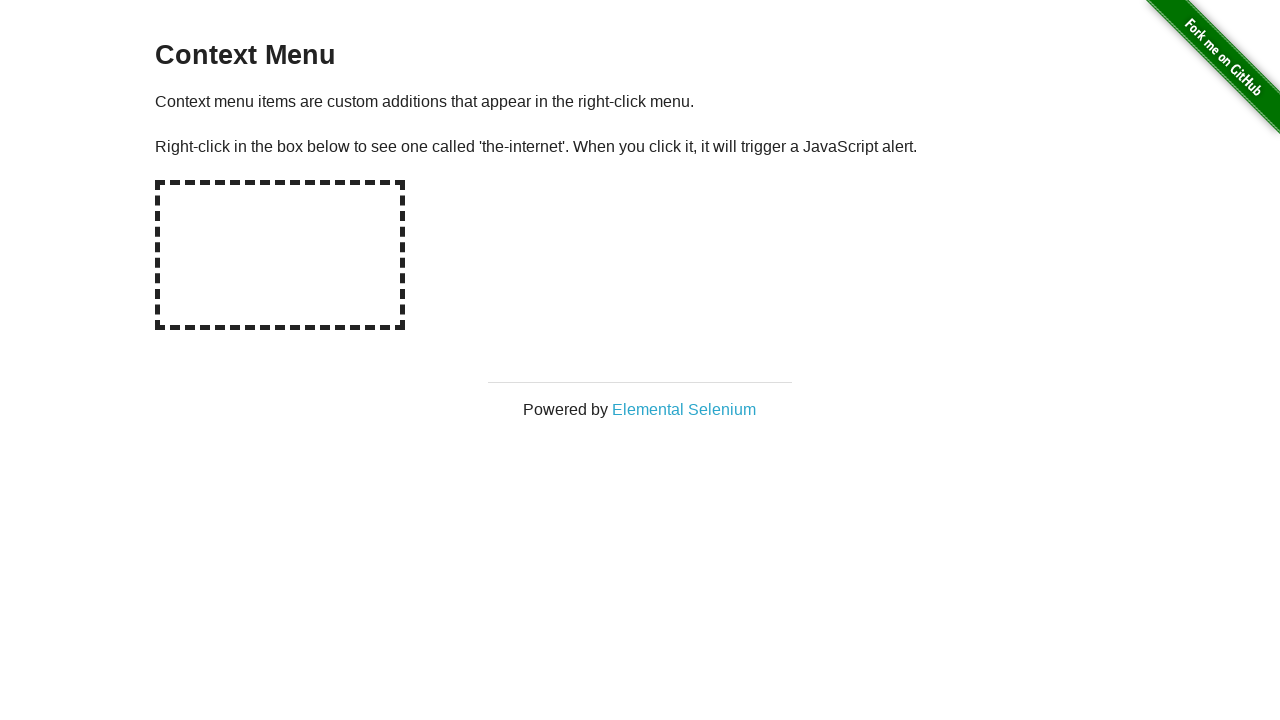

Waited 500ms for dialog to be processed
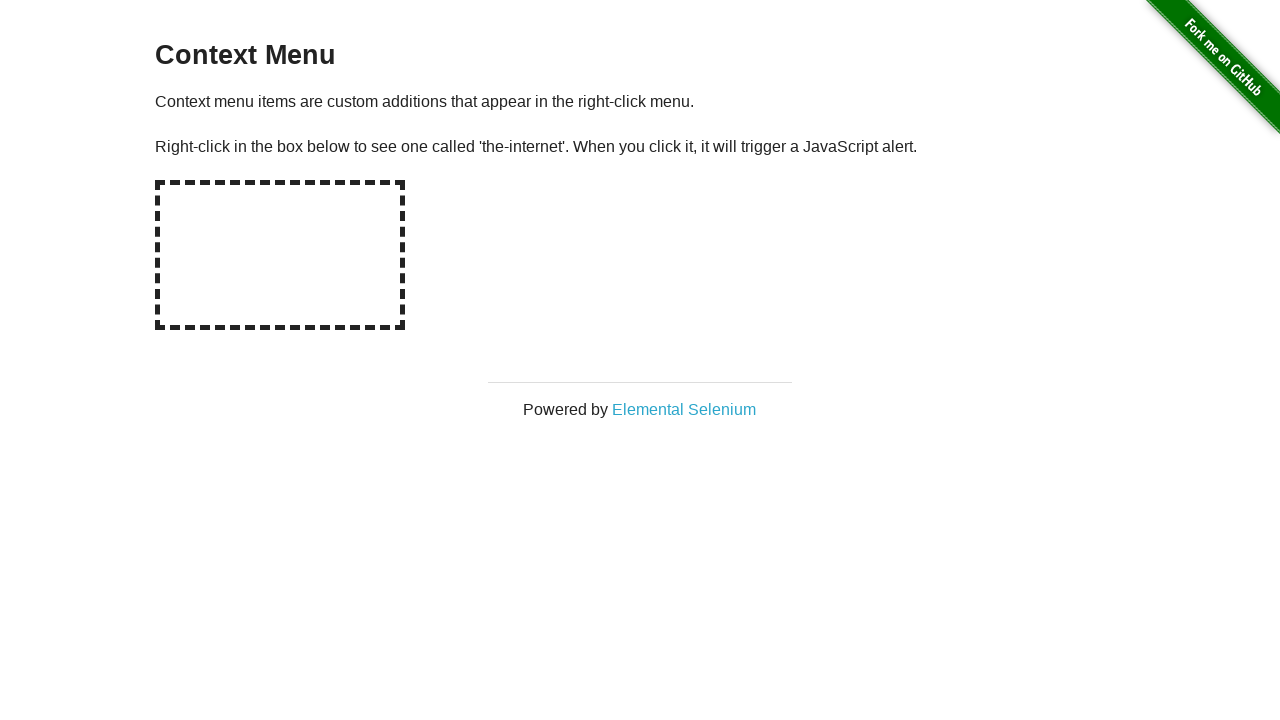

Verified alert message text is 'You selected a context menu'
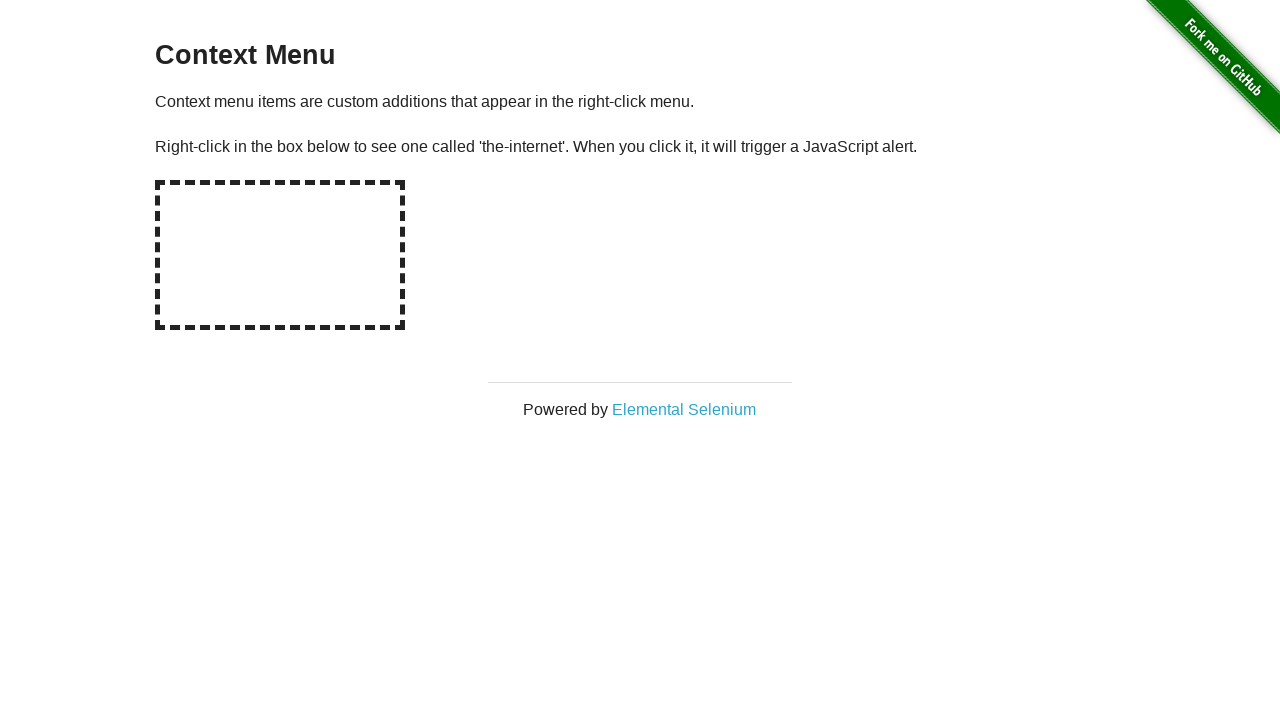

Clicked 'Elemental Selenium' link which opens in new tab at (684, 409) on a:text('Elemental Selenium')
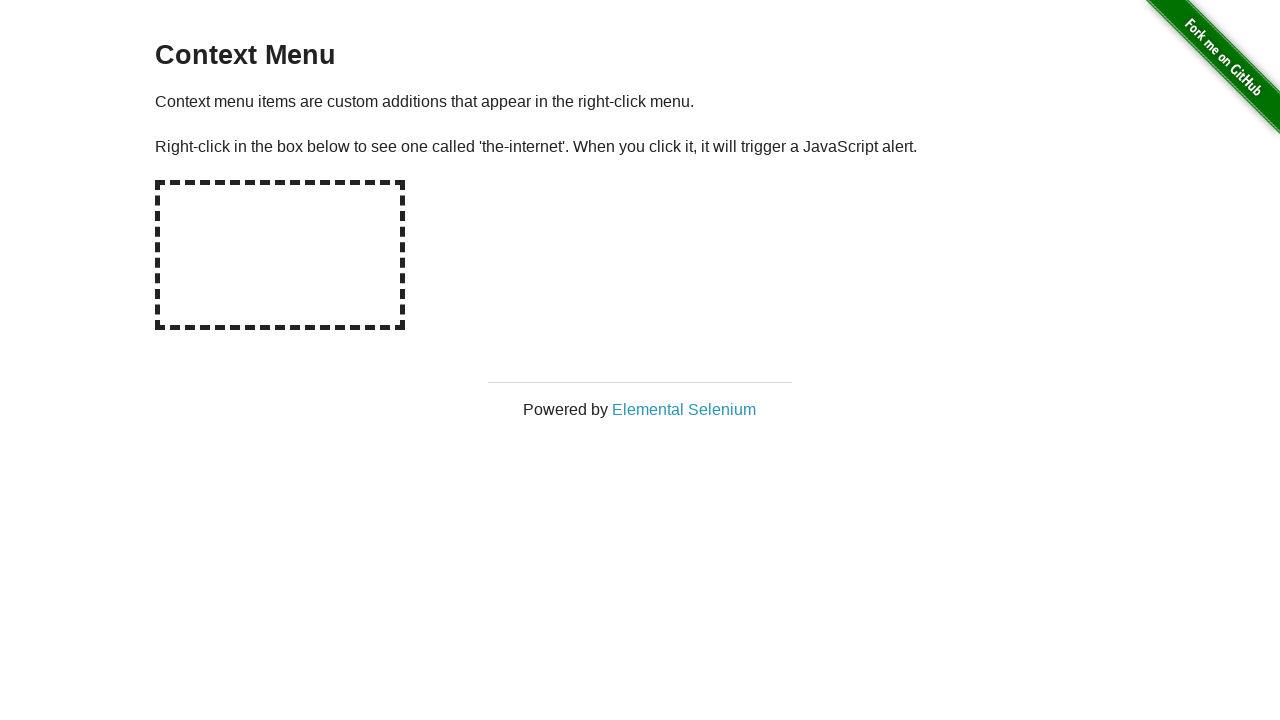

New page loaded and ready
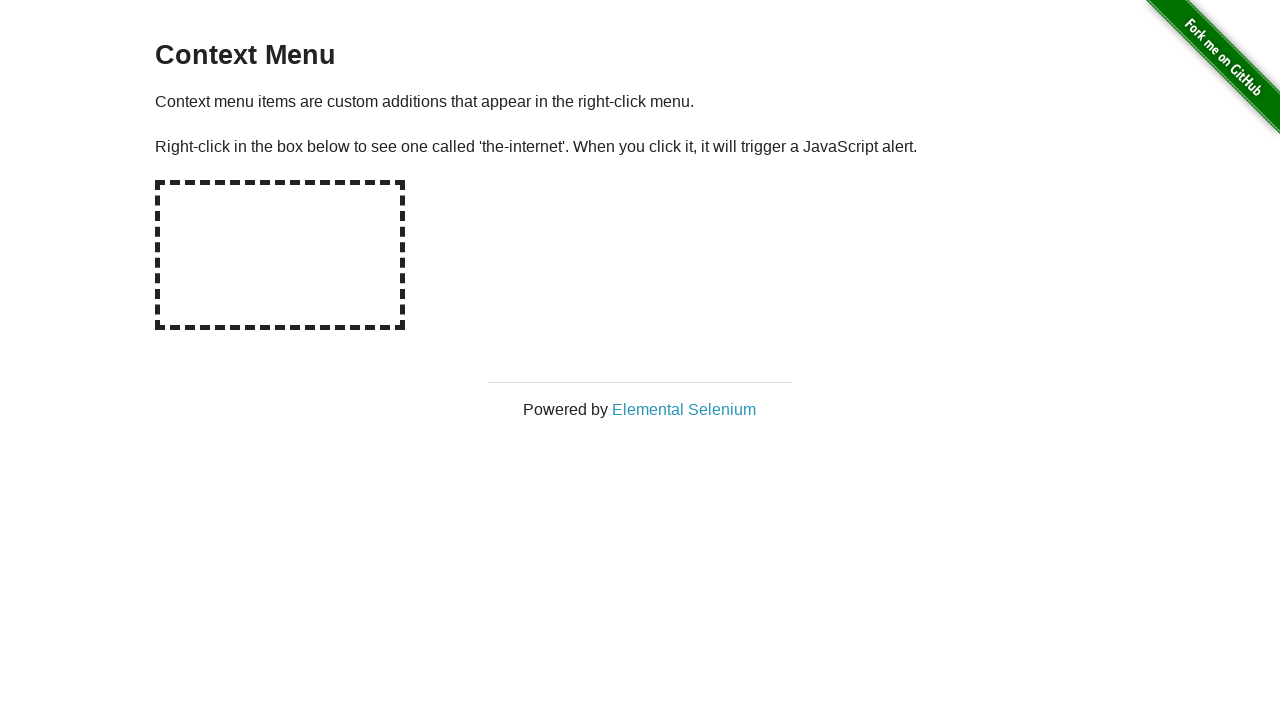

Verified new page contains h1 heading 'Elemental Selenium'
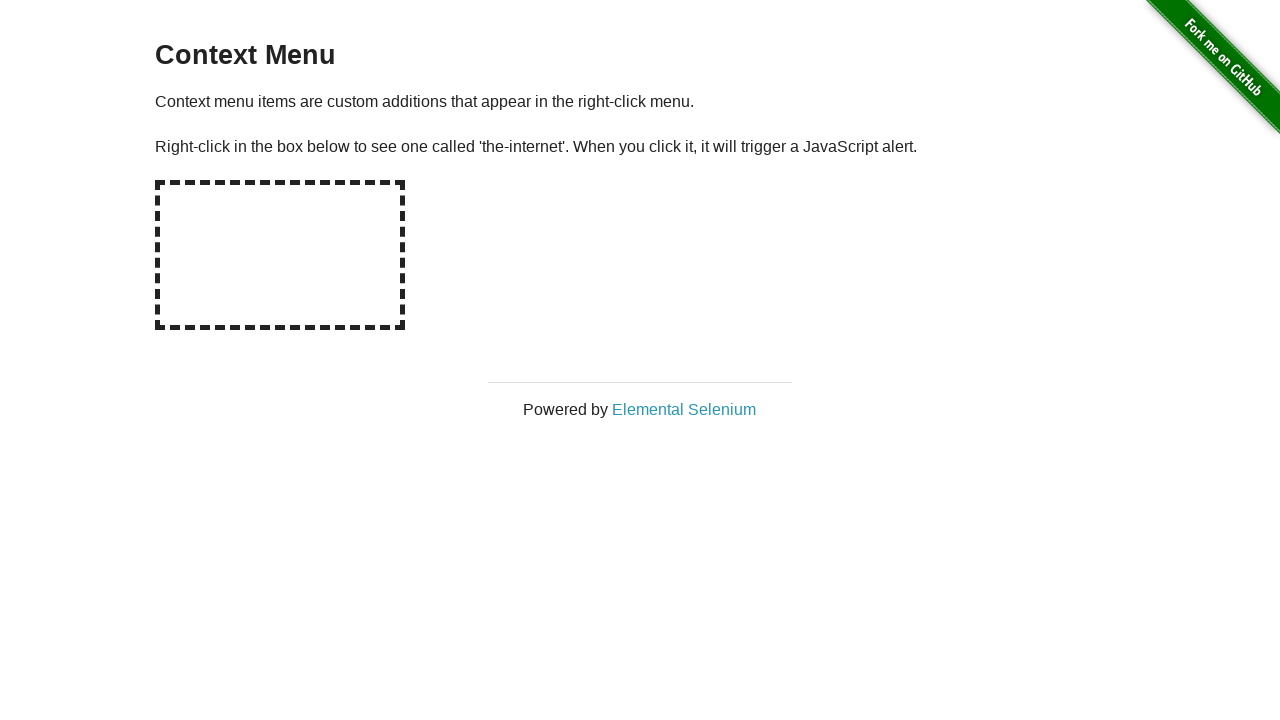

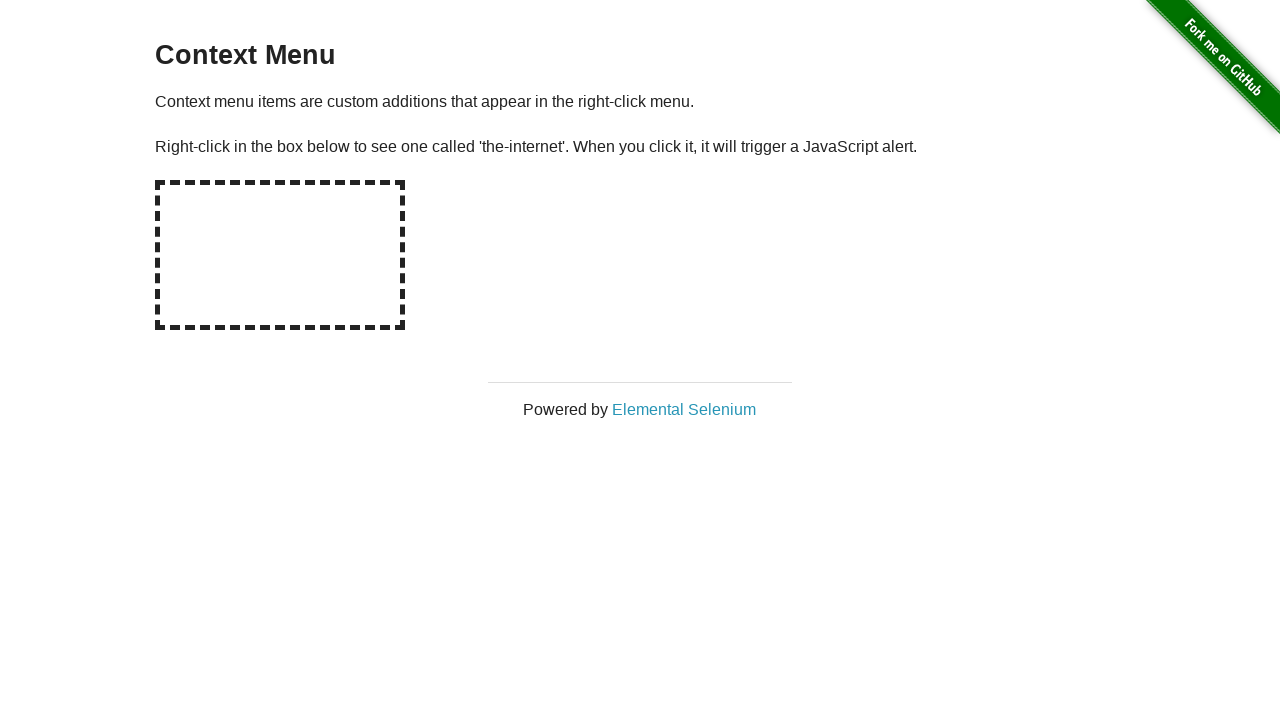